Navigates to Zoho CRM signup page and fills the name field with a test value to verify form input functionality.

Starting URL: https://www.zoho.com/crm/signup.html

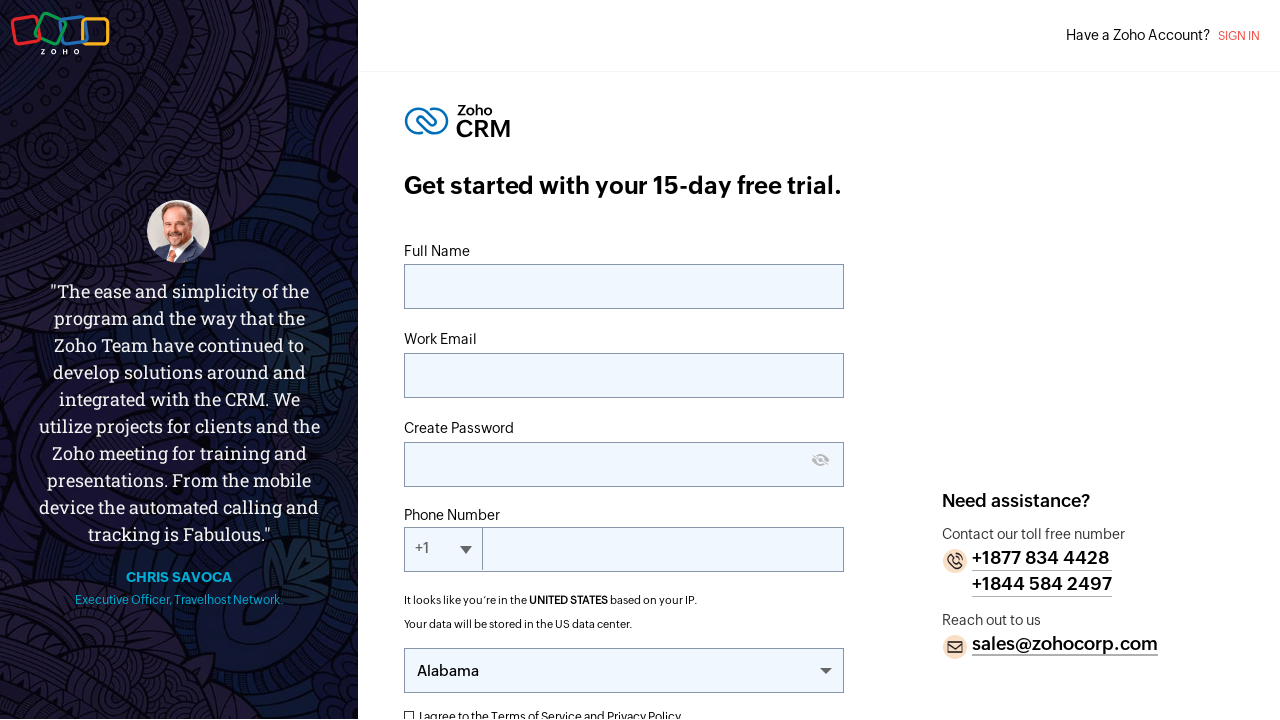

Navigated to Zoho CRM signup page
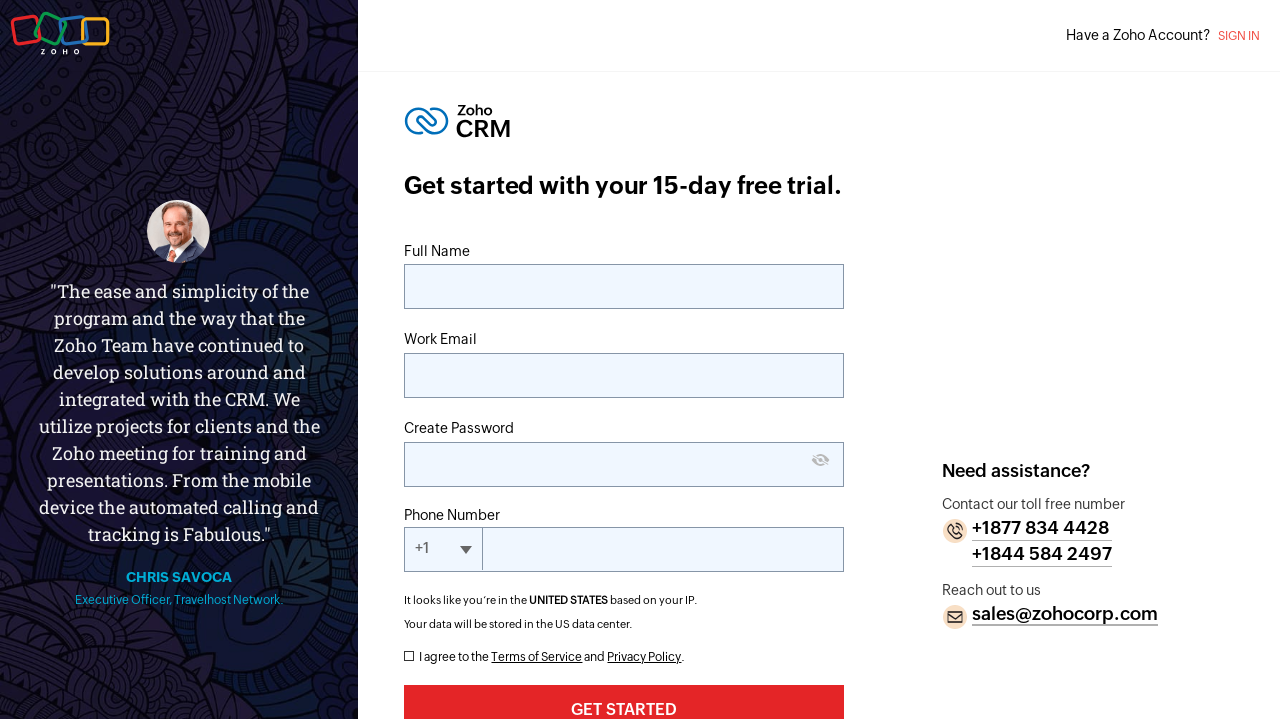

Filled name field with 'John Smith' to verify form input functionality on input#namefield
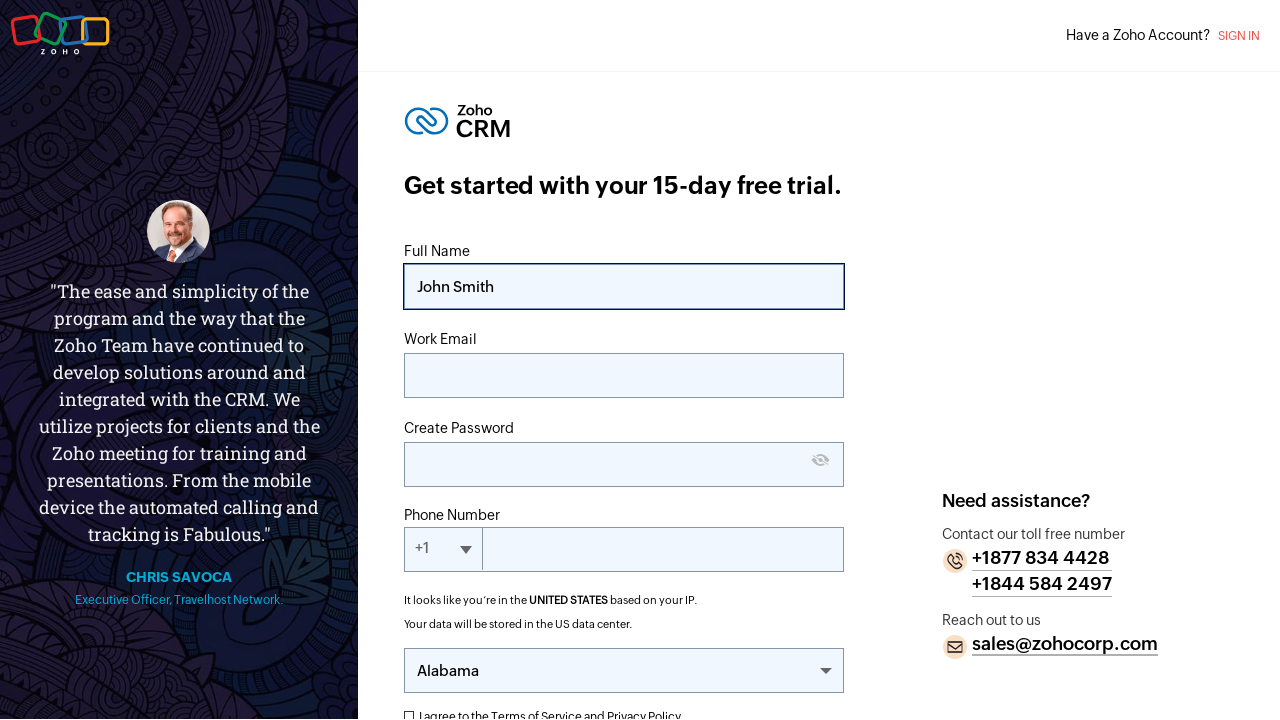

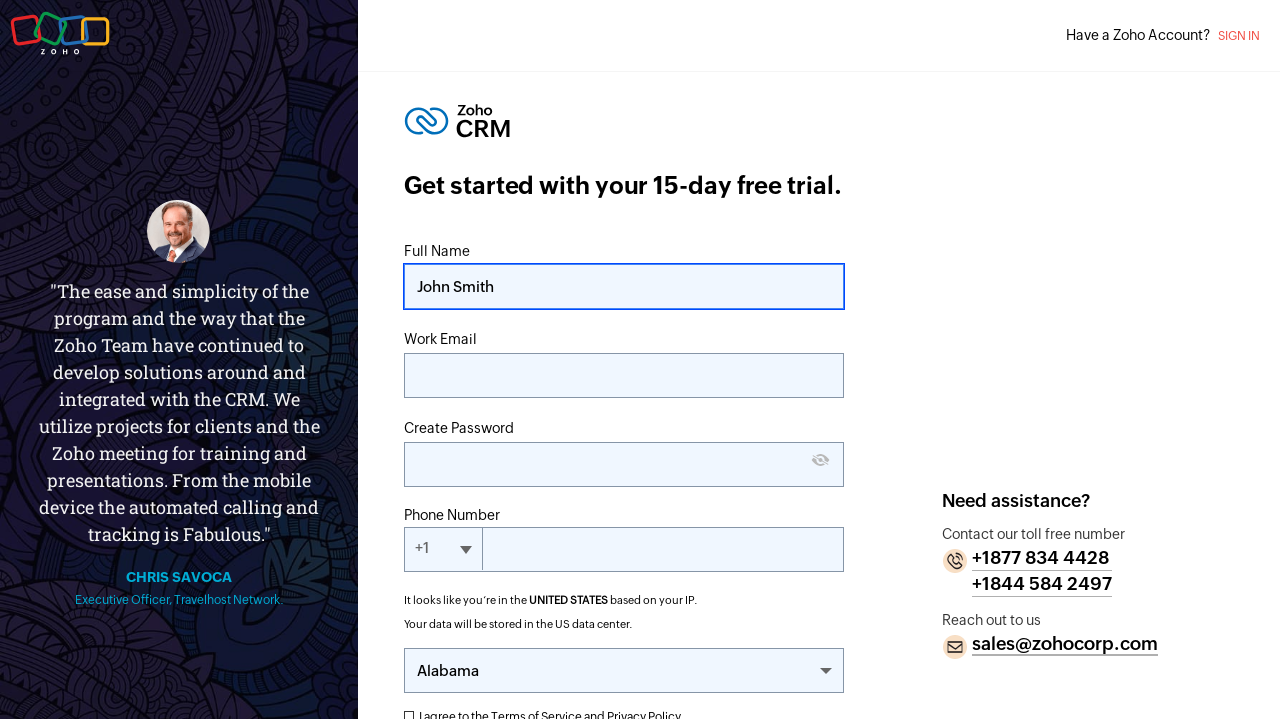